Tests form submission with an extremely long name to trigger an error

Starting URL: https://carros-crud.vercel.app/

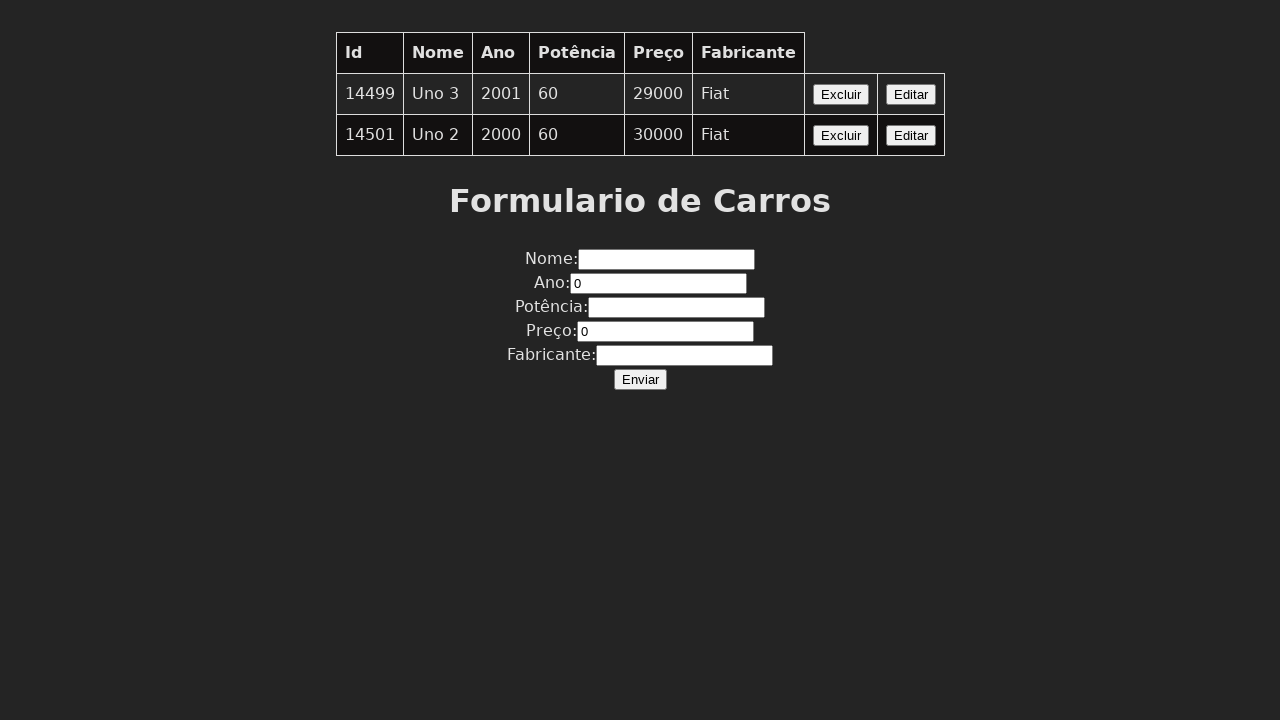

Set up dialog handler to accept error alerts
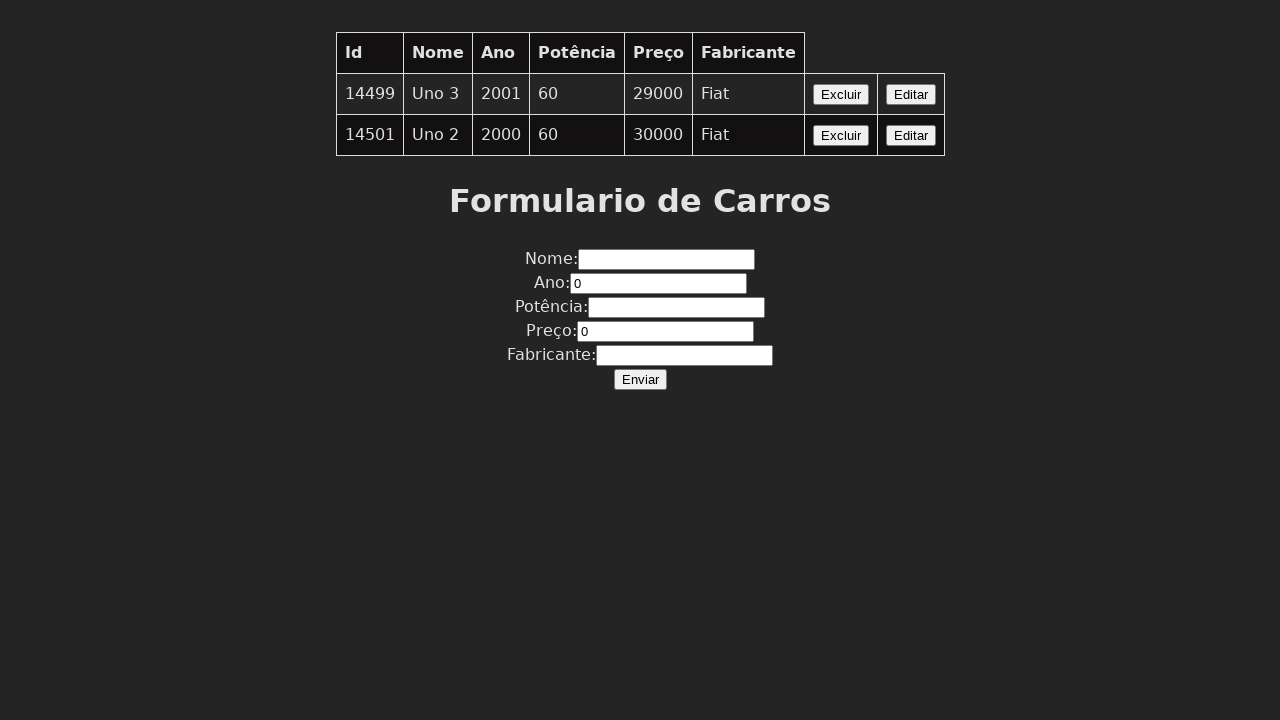

Filled nome field with 1000 character string to trigger validation error on input[name='nome']
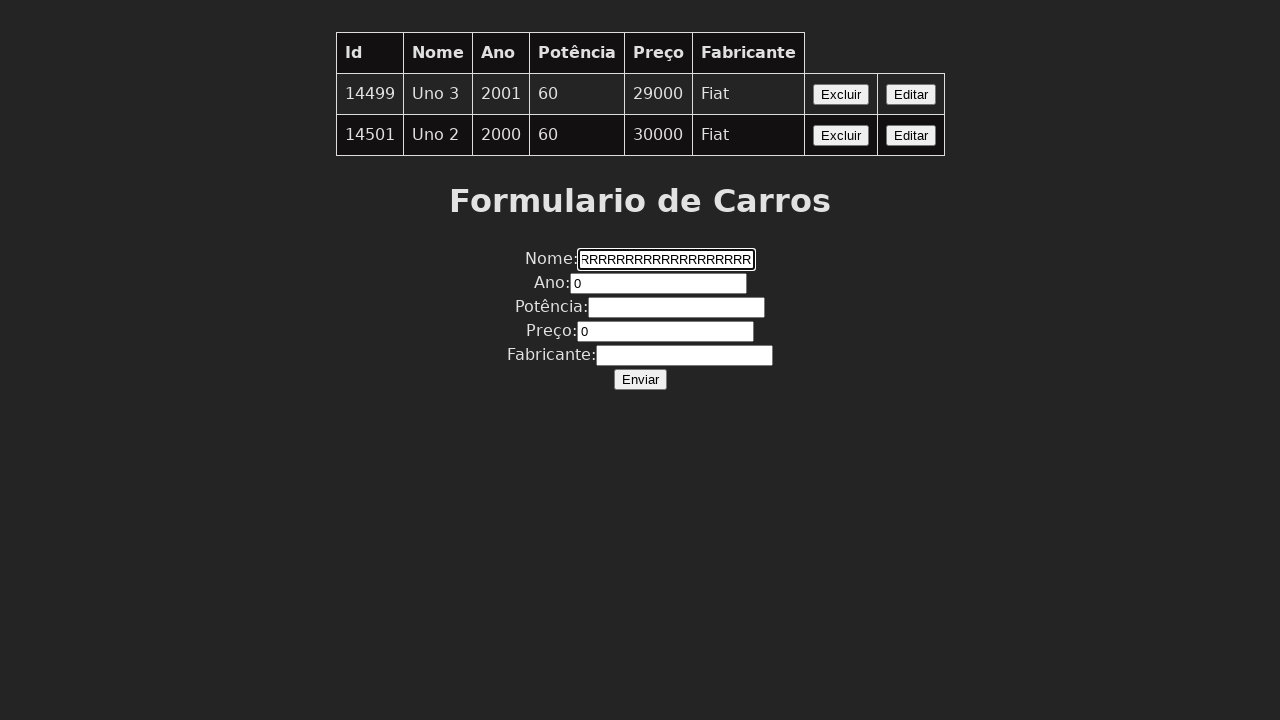

Filled ano field with '2021' on input[name='ano']
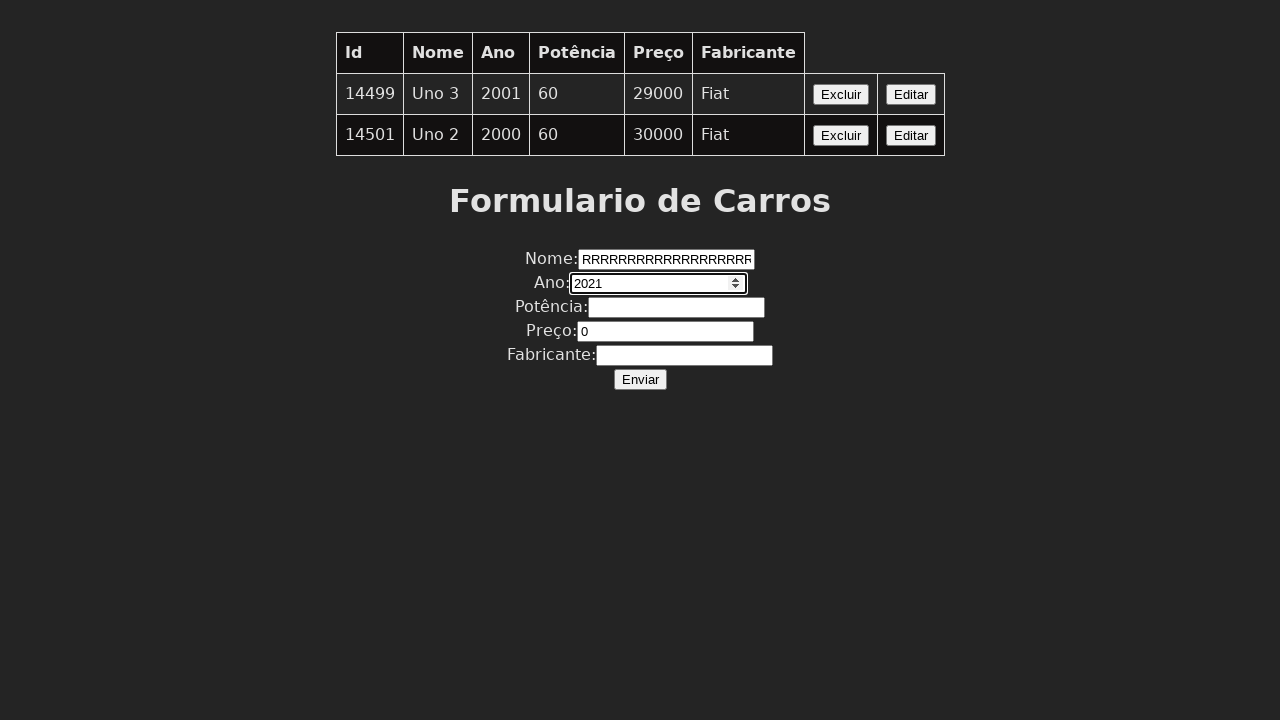

Filled potencia field with '350' on input[name='potencia']
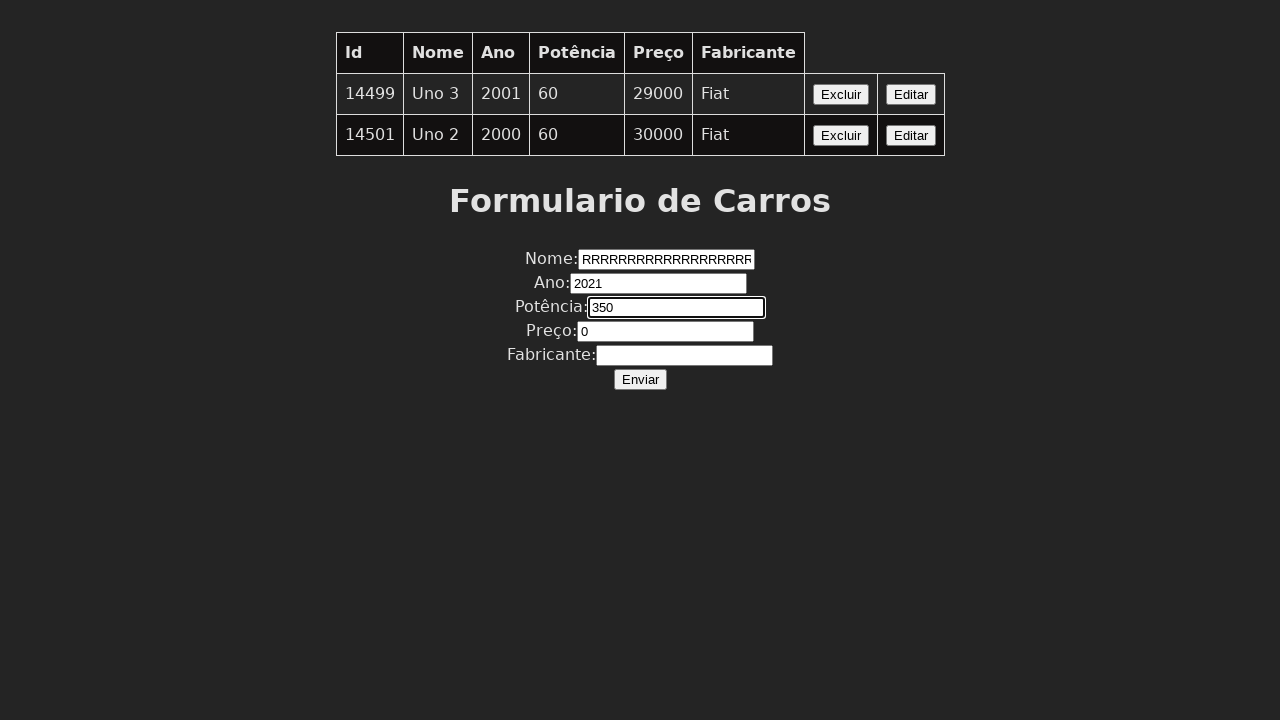

Filled preco field with '125000' on input[name='preco']
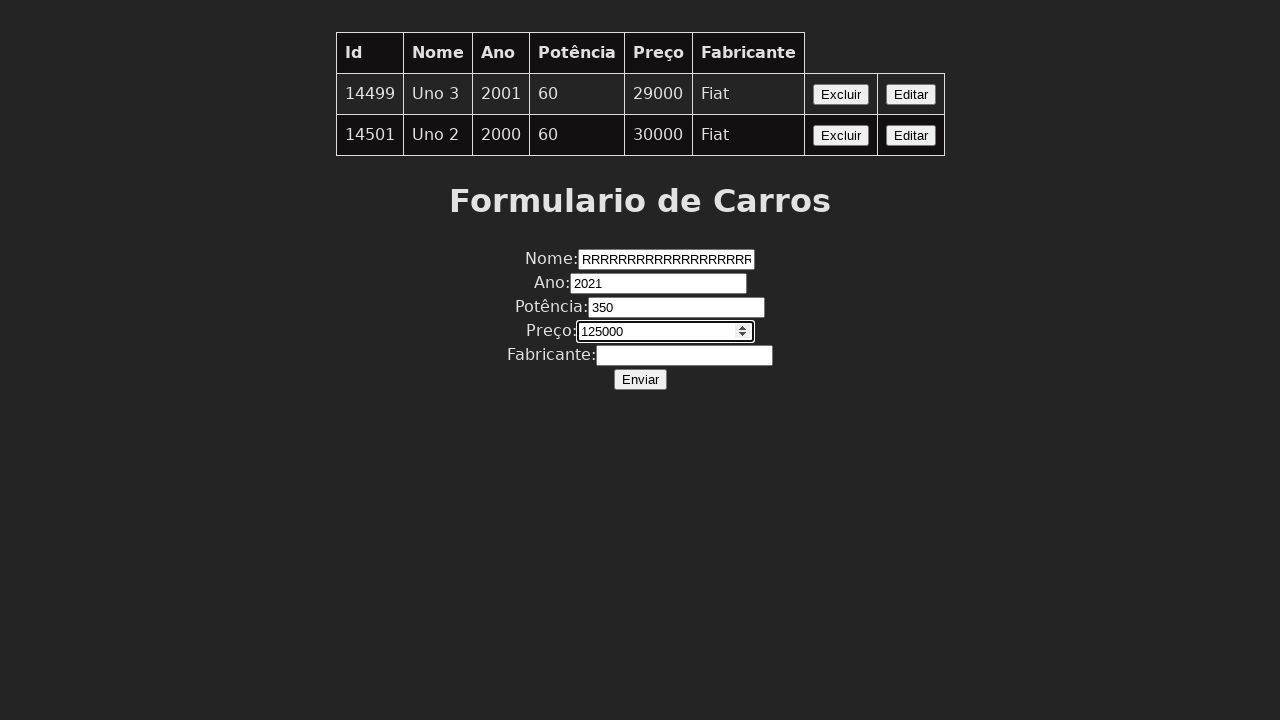

Filled fabricante field with 'AutoMaker' on input[name='fabricante']
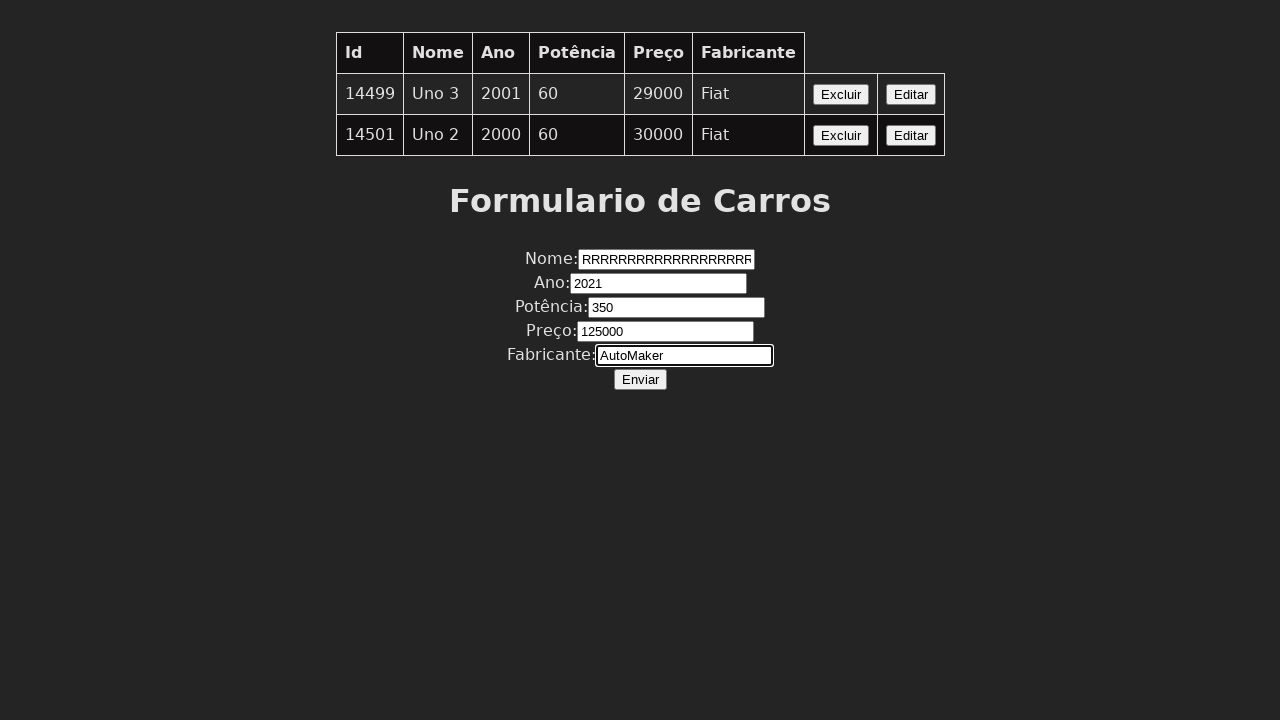

Clicked Enviar button to submit form with extremely long name at (640, 379) on button:has-text('Enviar')
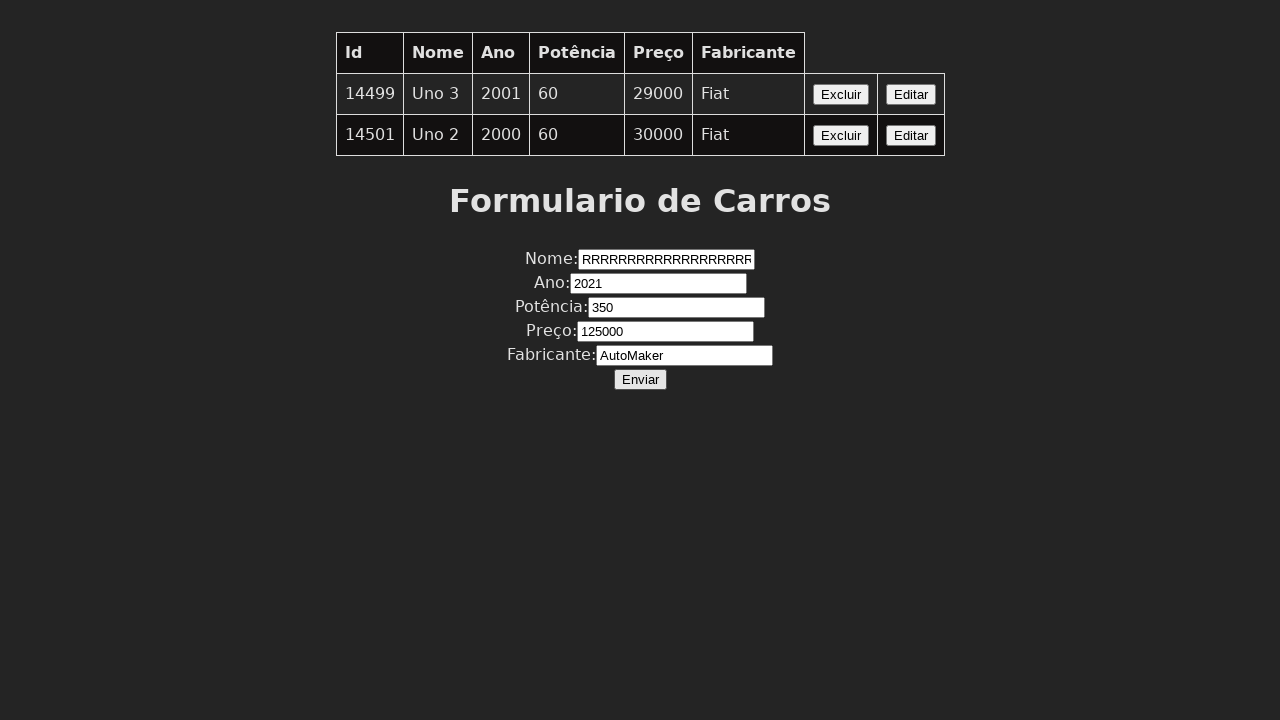

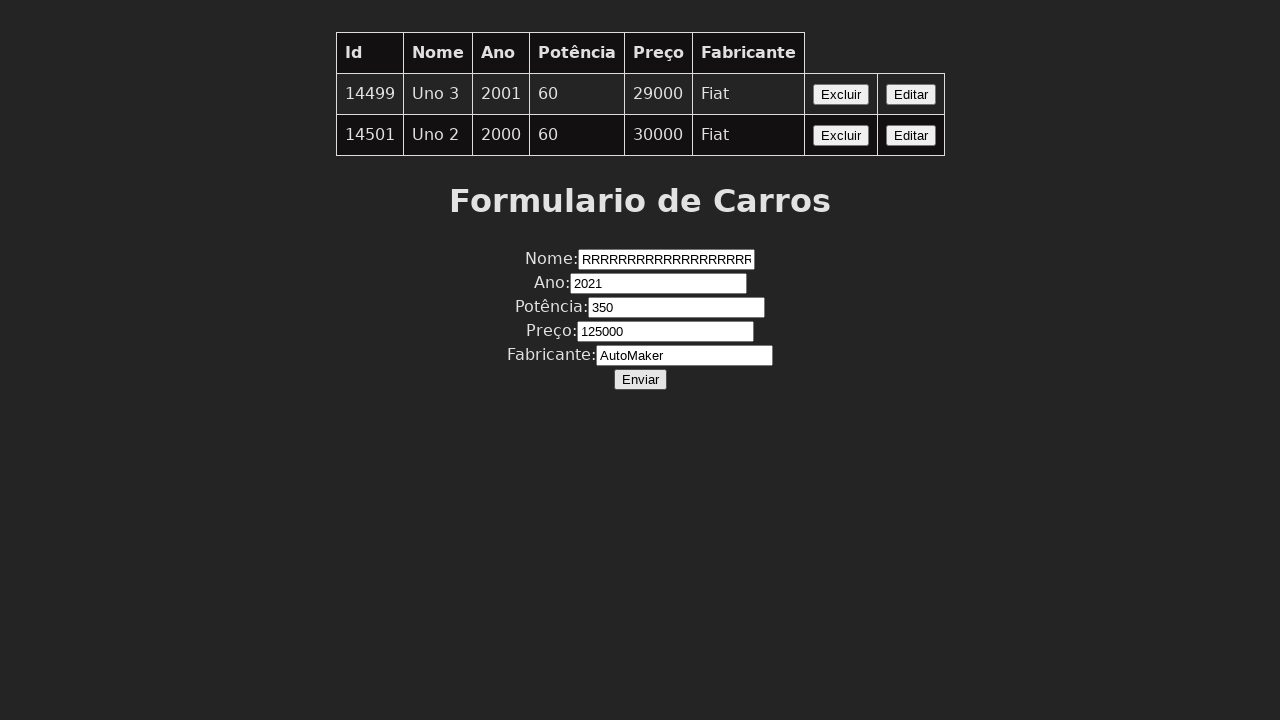